Navigates to the RedBus website and maximizes the browser window to verify the page loads successfully

Starting URL: https://www.redbus.in/

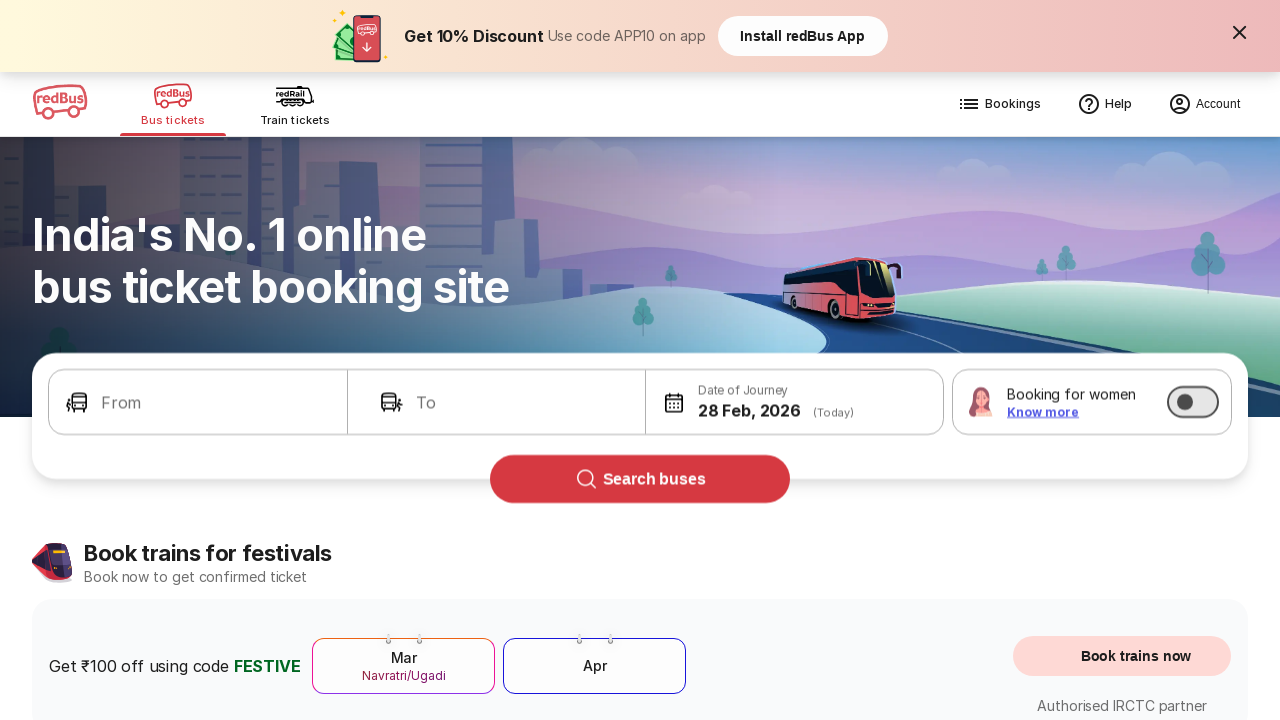

Set viewport size to 1920x1080 to maximize browser window
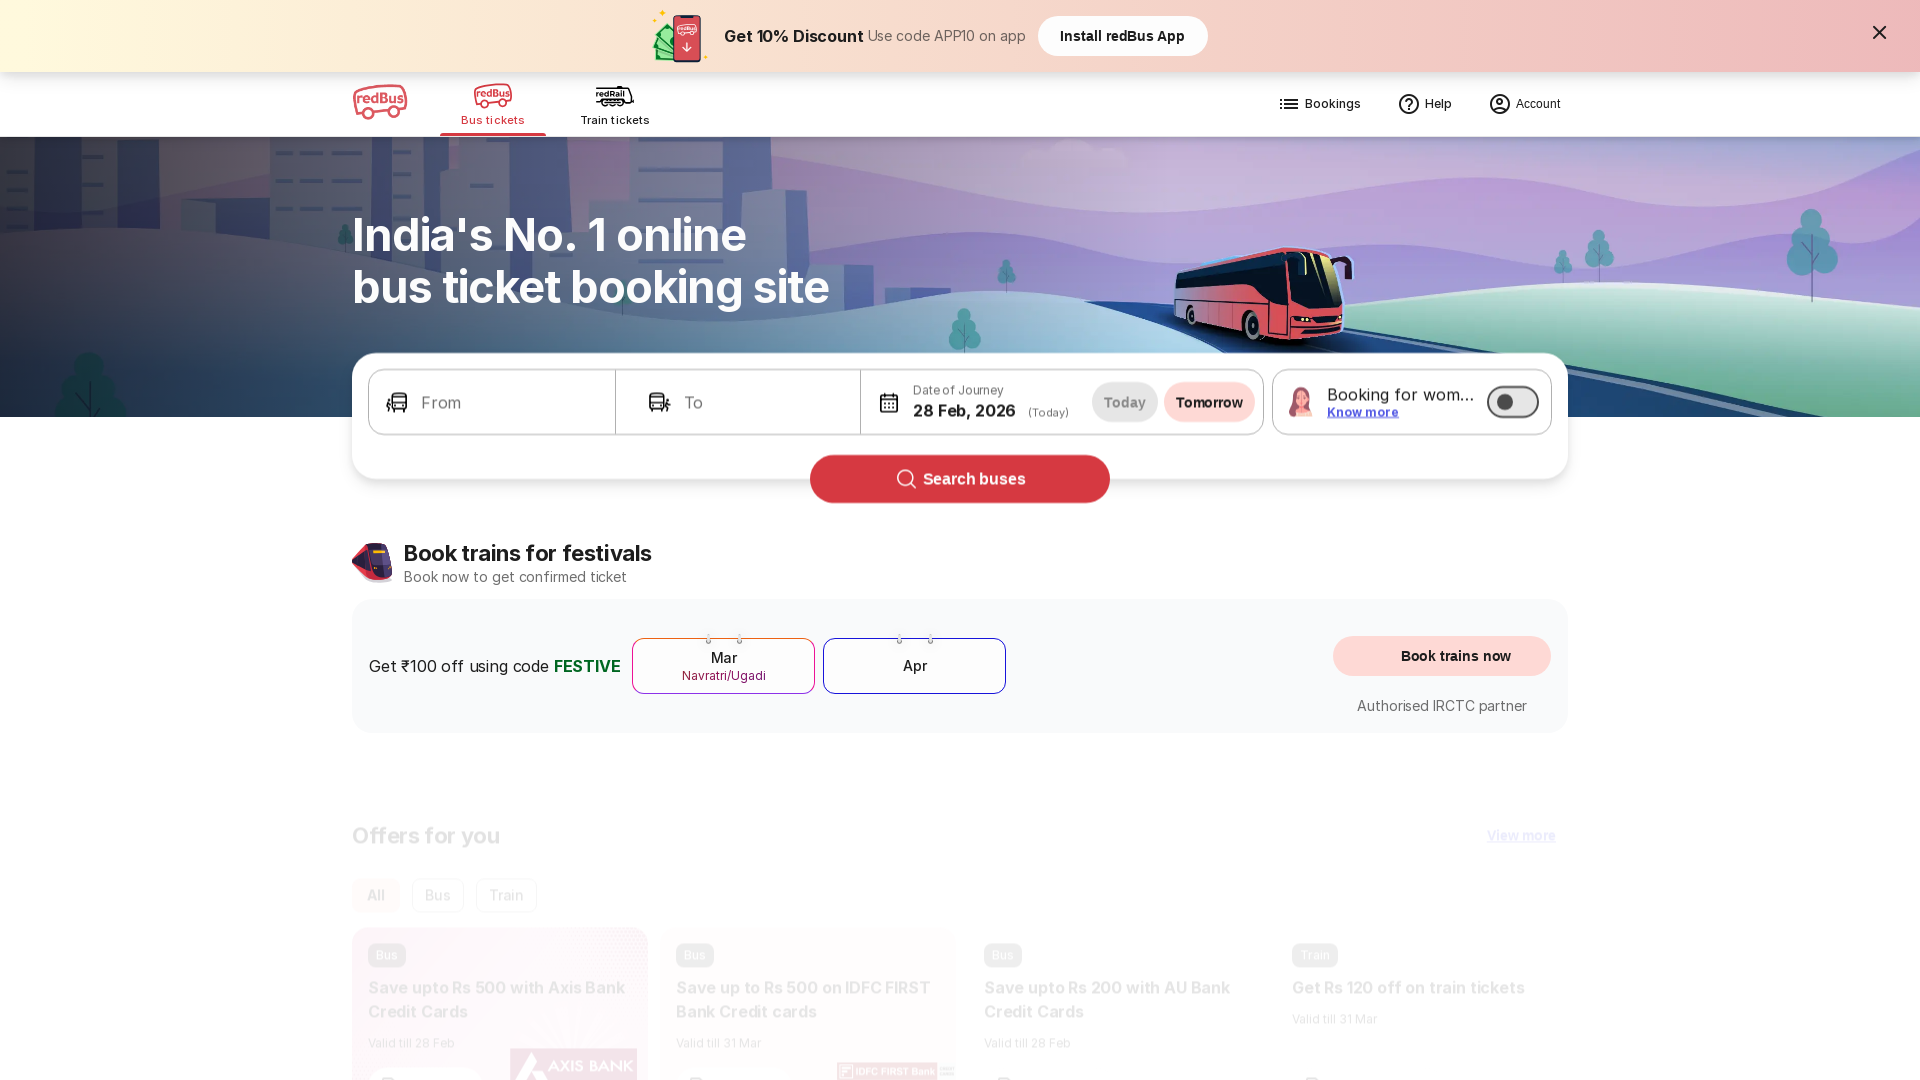

Waited for page to reach domcontentloaded state on RedBus website
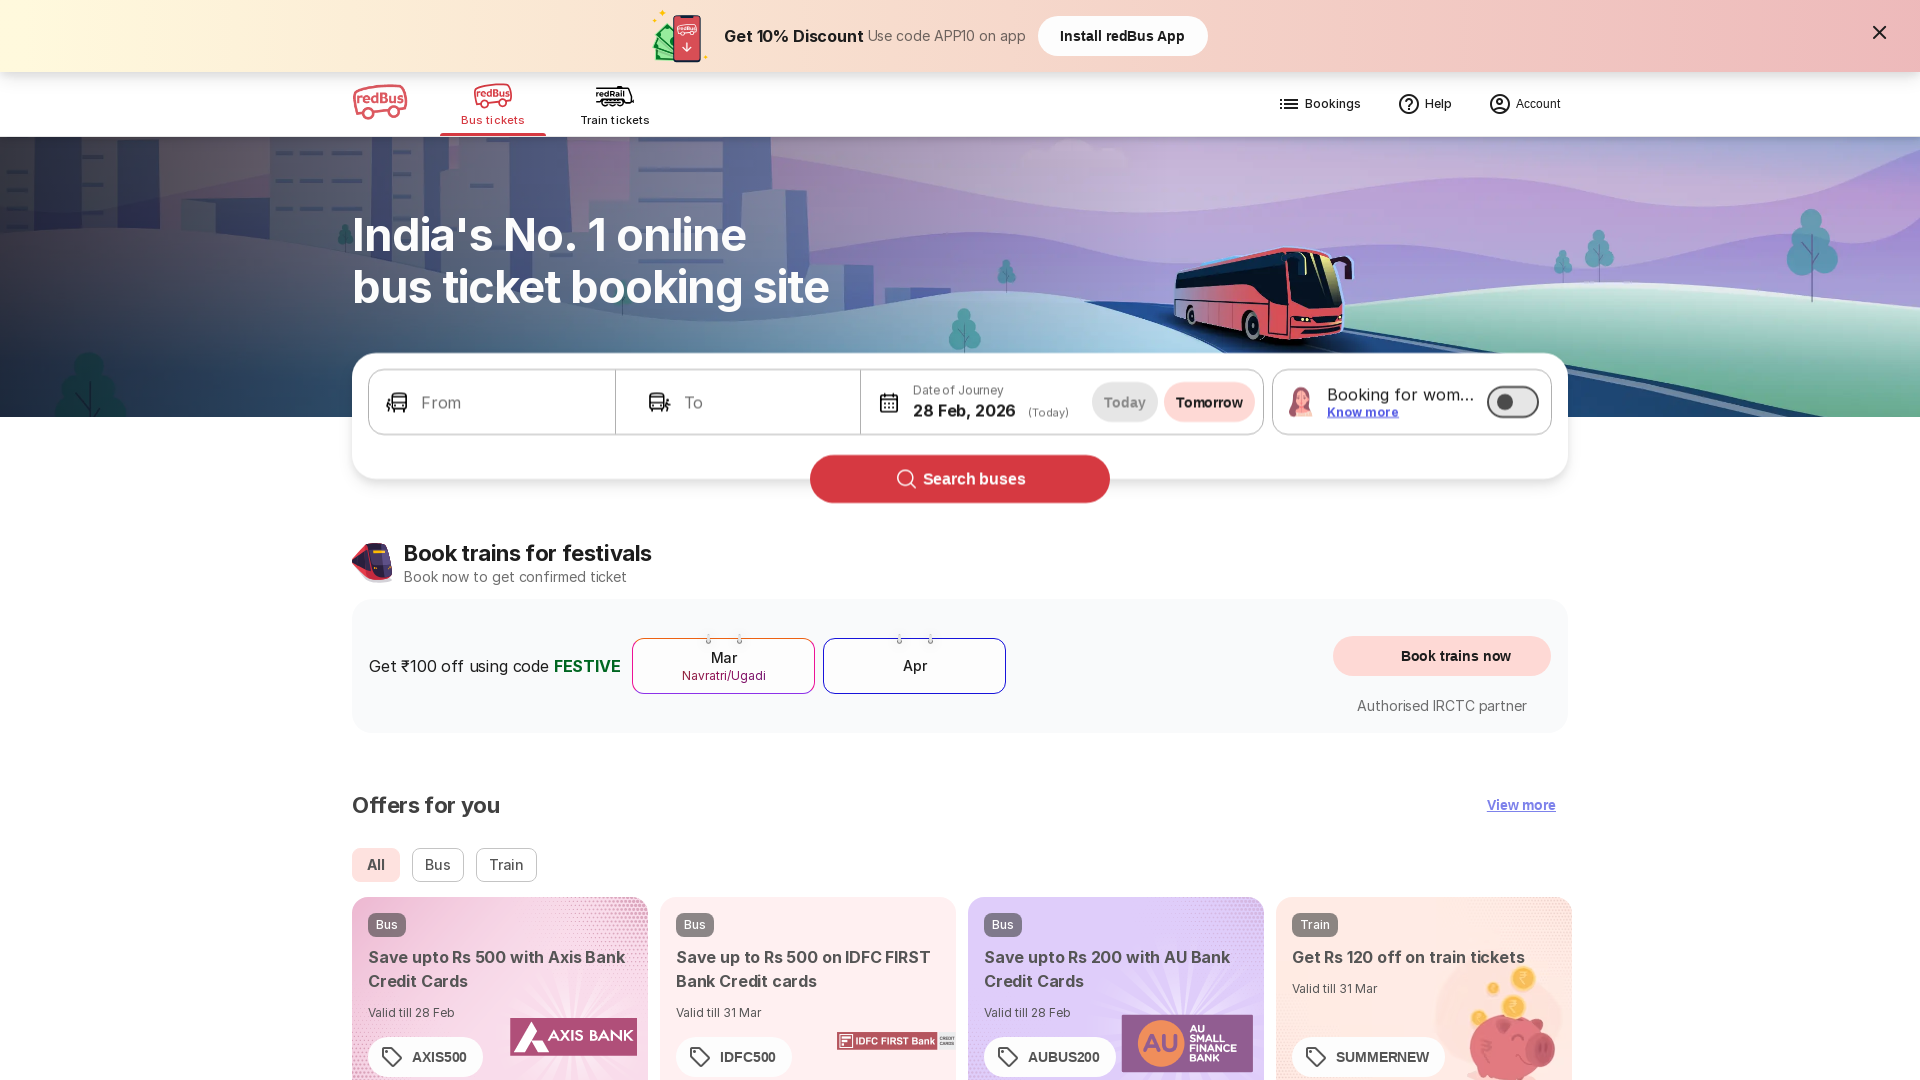

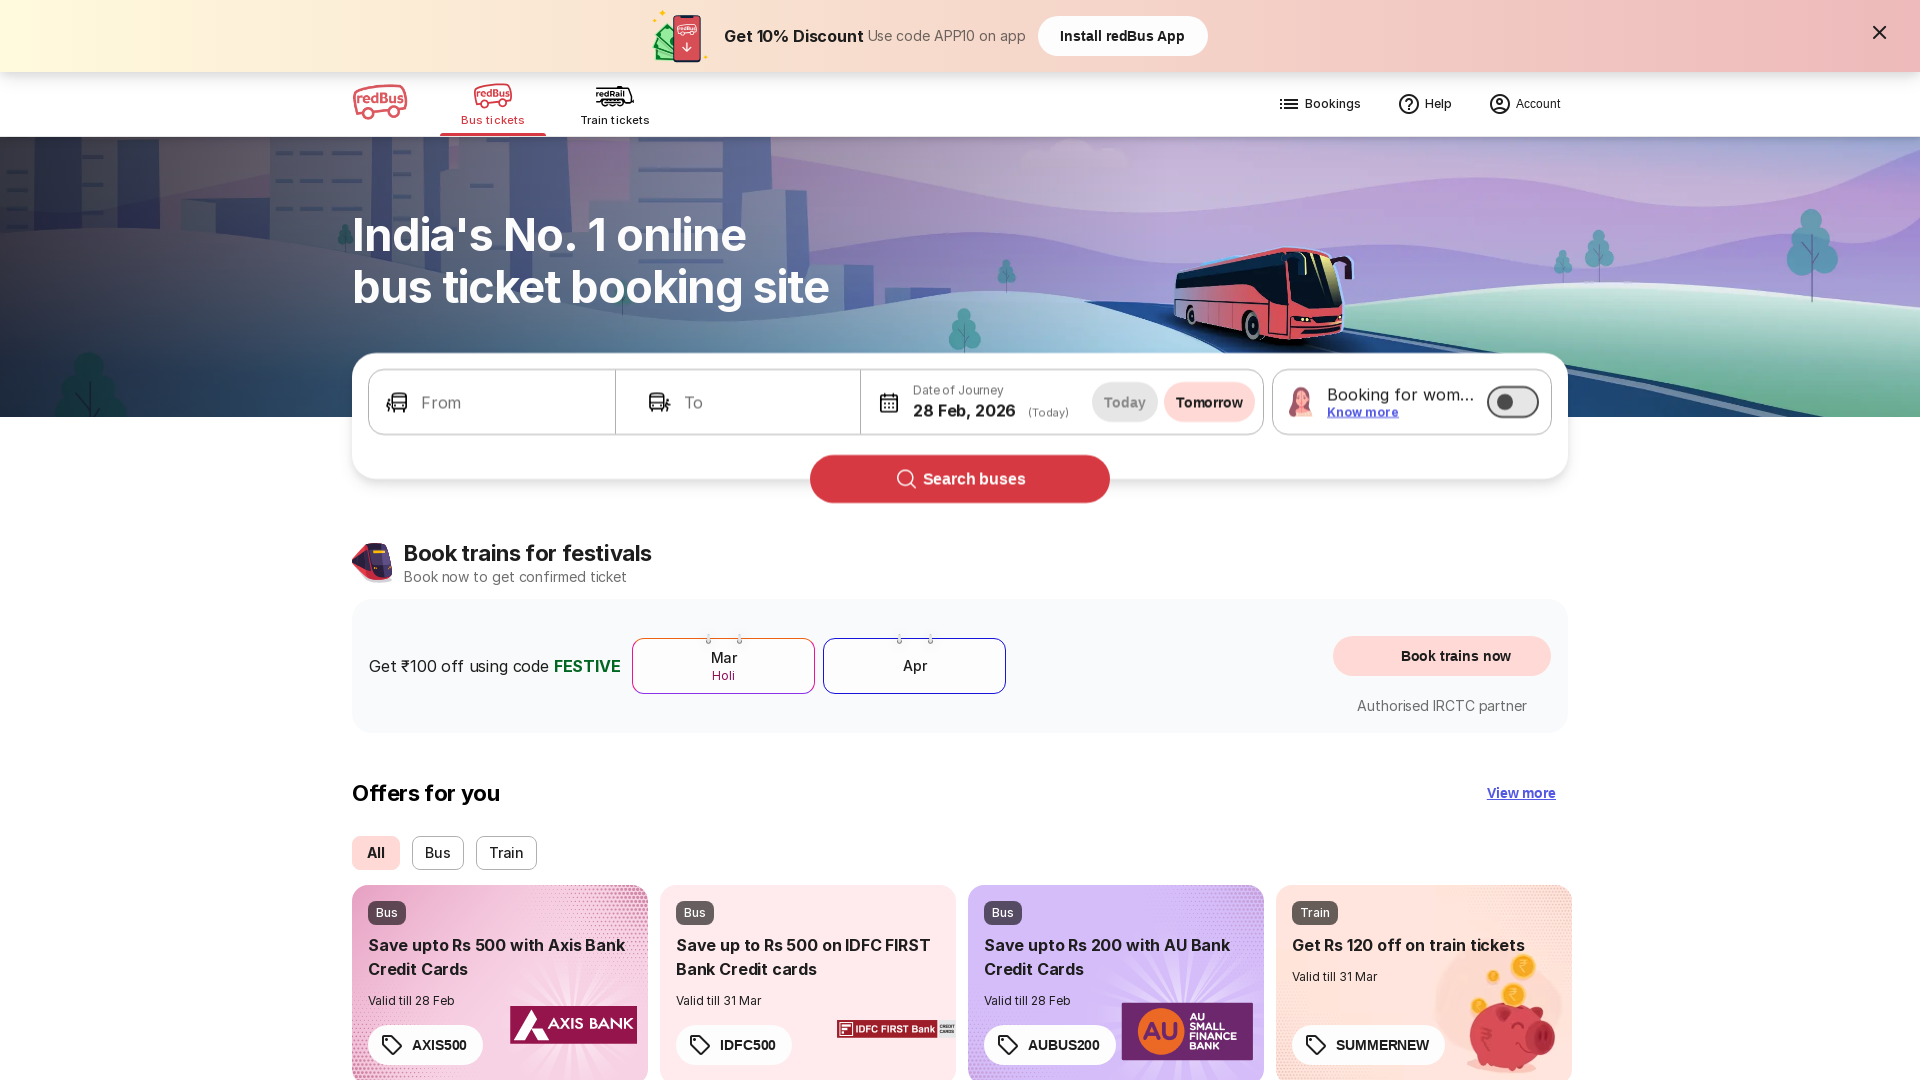